Tests the housing search functionality on the French CROUS student housing website by entering a city name, selecting from autocomplete suggestions, entering a maximum price, and submitting the search form.

Starting URL: https://trouverunlogement.lescrous.fr/

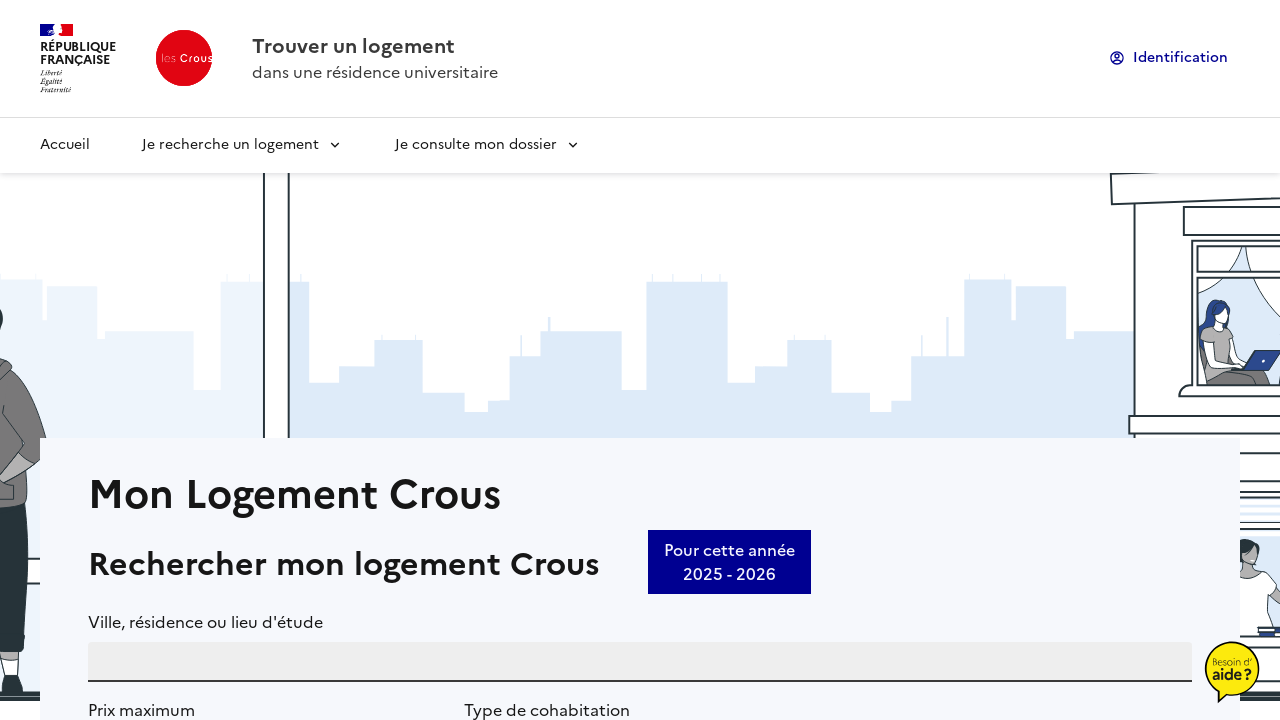

Filled city autocomplete field with 'Le Bourget-du-Lac (73370)' on #PlaceAutocompletearia-autocomplete-1-input
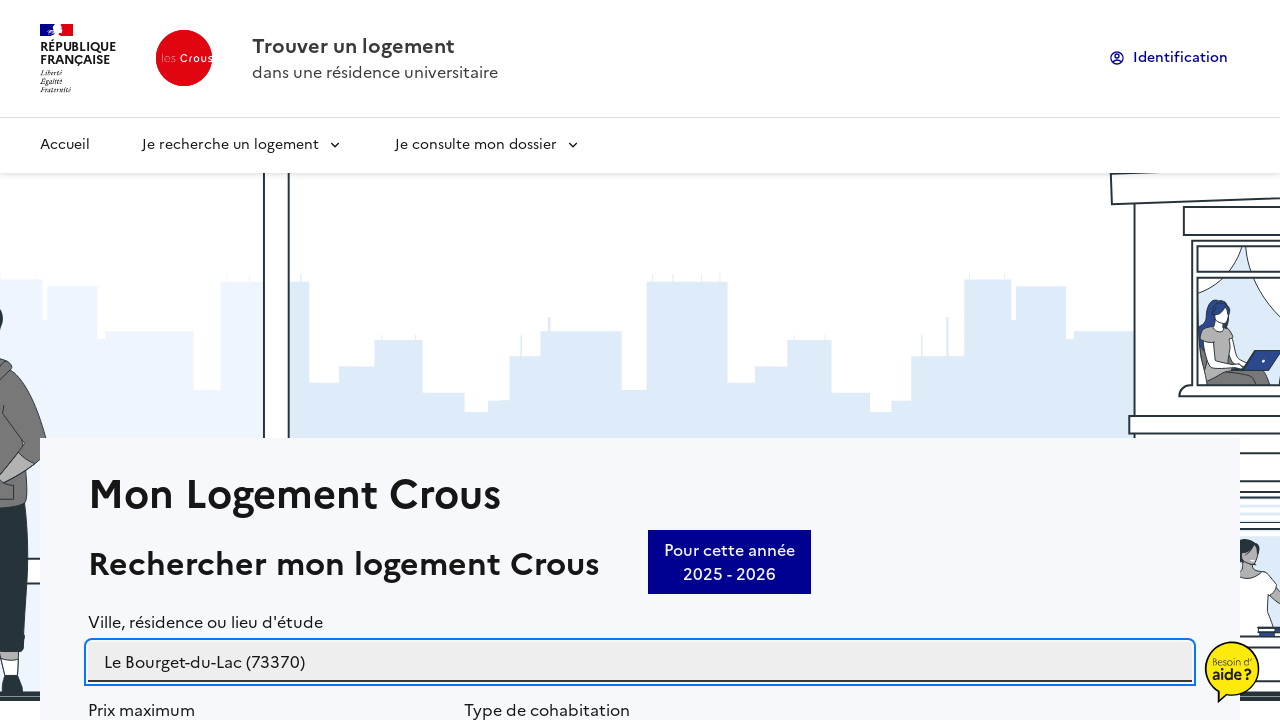

Autocomplete suggestions dropdown appeared
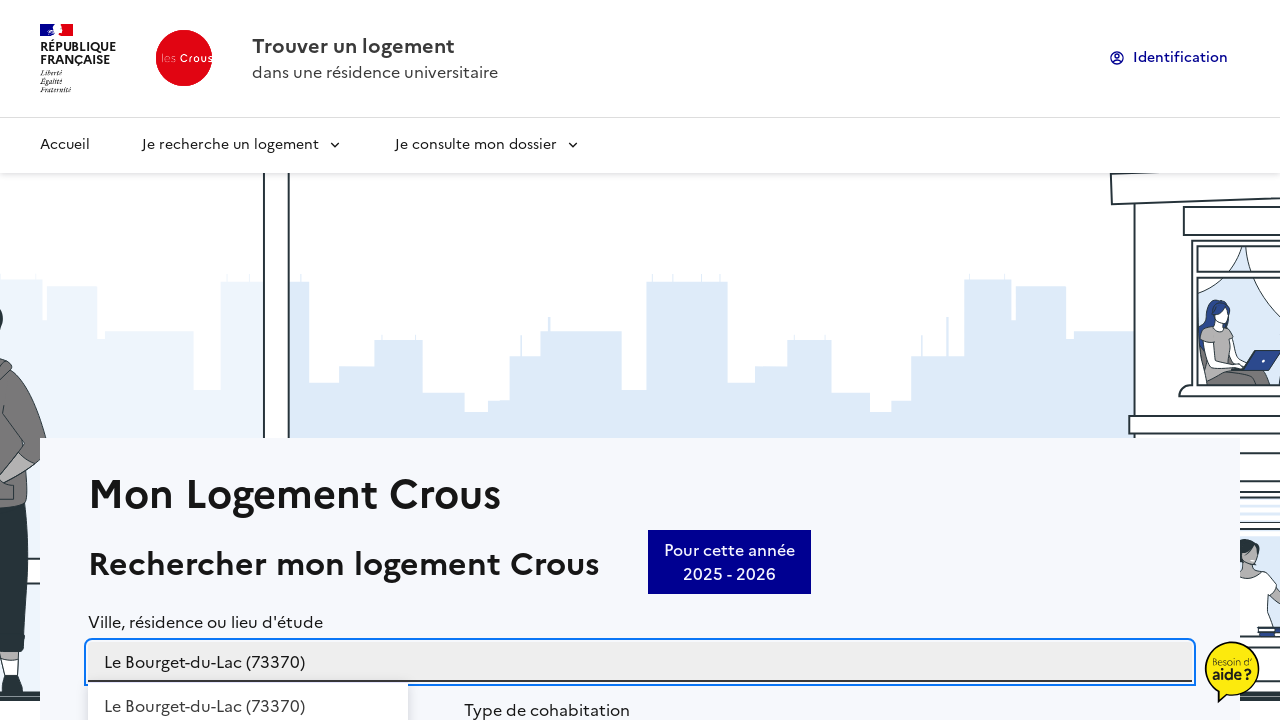

Selected first autocomplete suggestion at (248, 696) on (//li[contains(@class, 'PlaceAutocomplete__option')])[1]
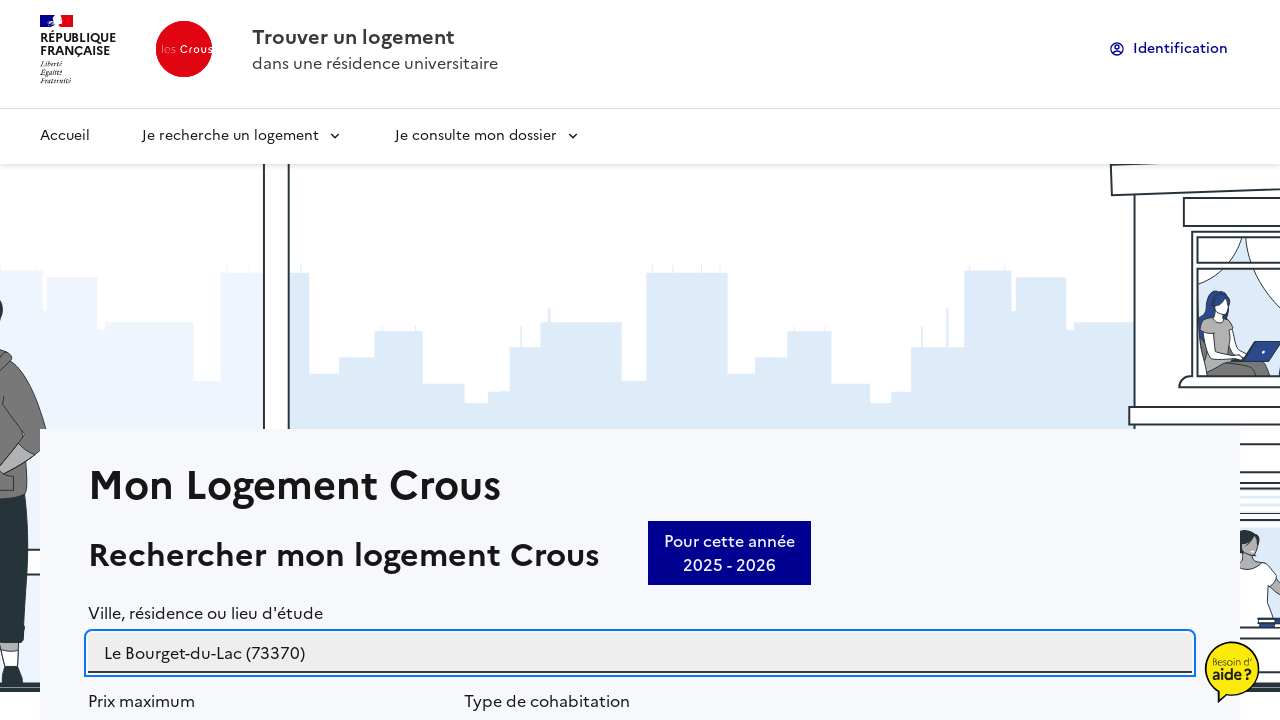

Entered maximum price of 500 euros on #SearchFormPrice
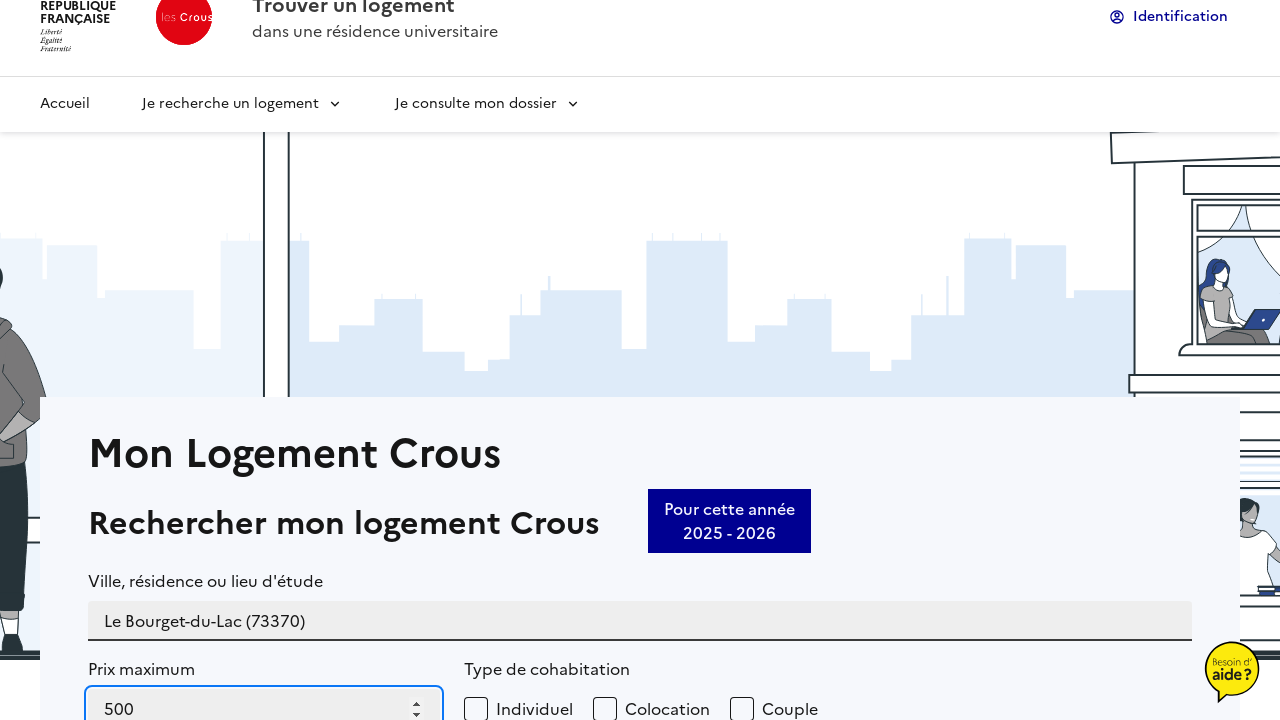

Clicked search button to submit form at (1093, 360) on button:has-text('Lancer une recherche')
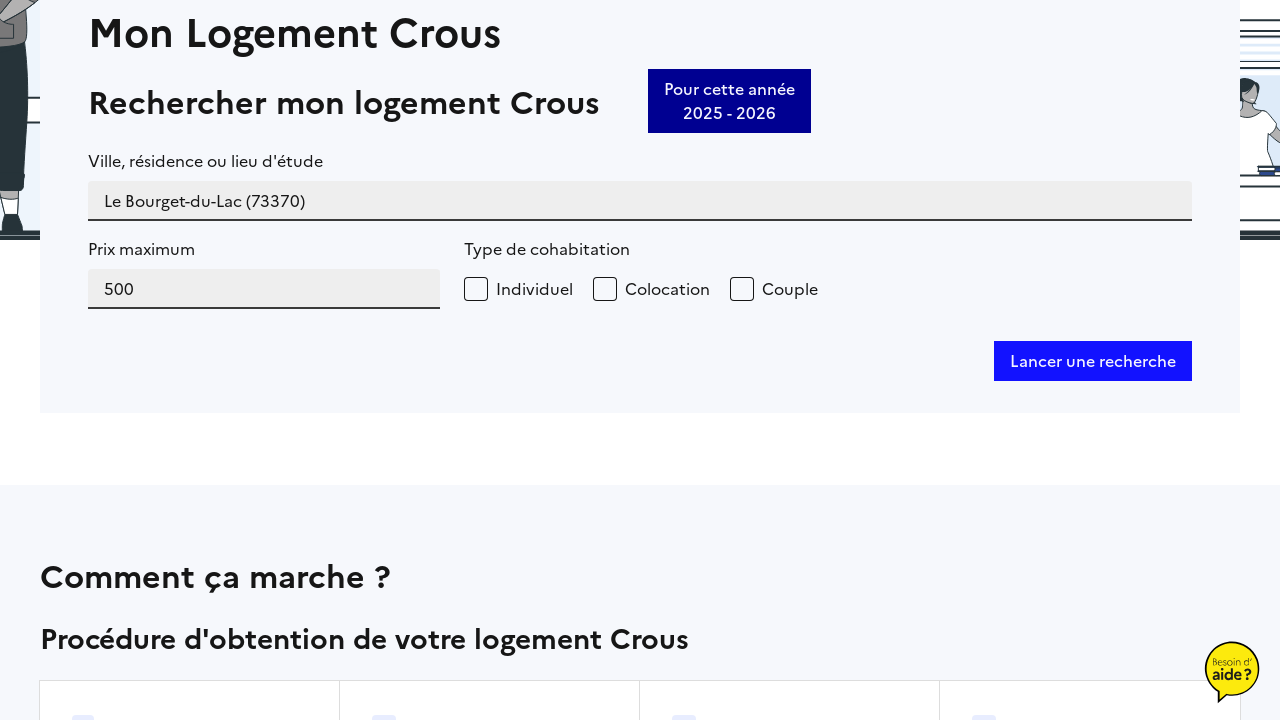

Search results loaded with housing listings
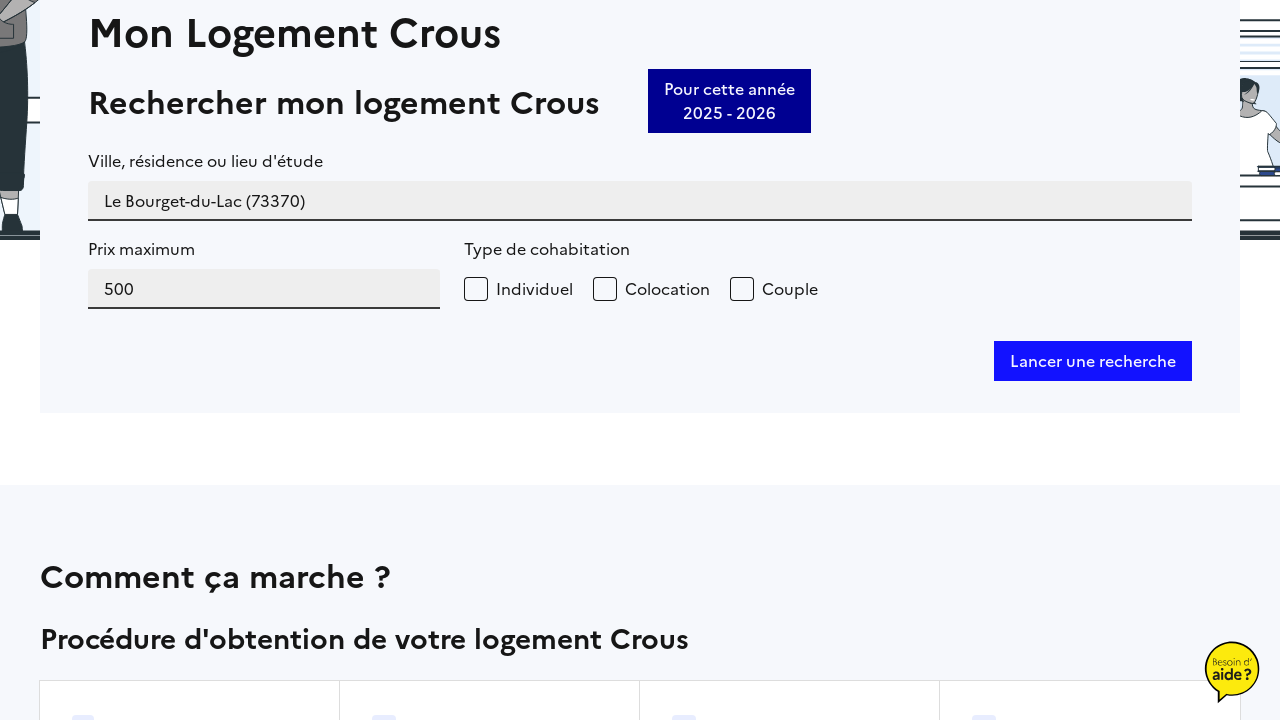

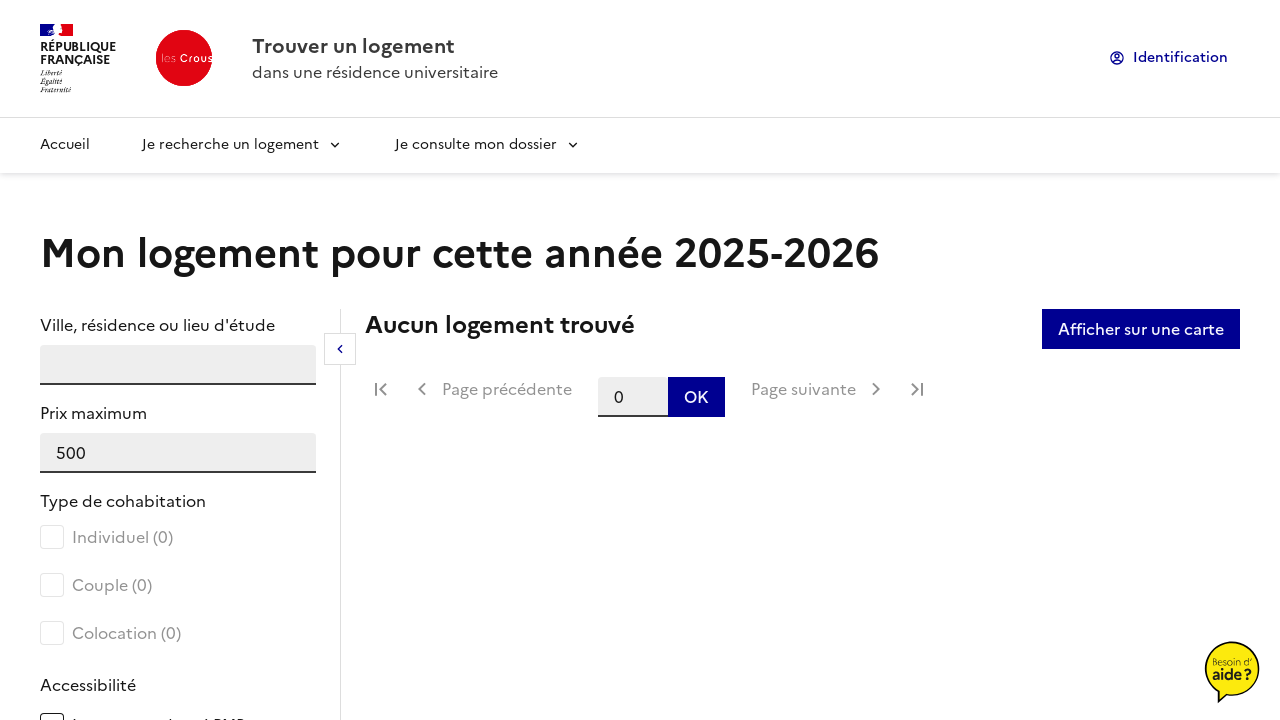